Tests iframe interaction on demoqa.com by navigating to the Frames section, switching into two different iframes, and reading the heading text from each frame.

Starting URL: https://demoqa.com/

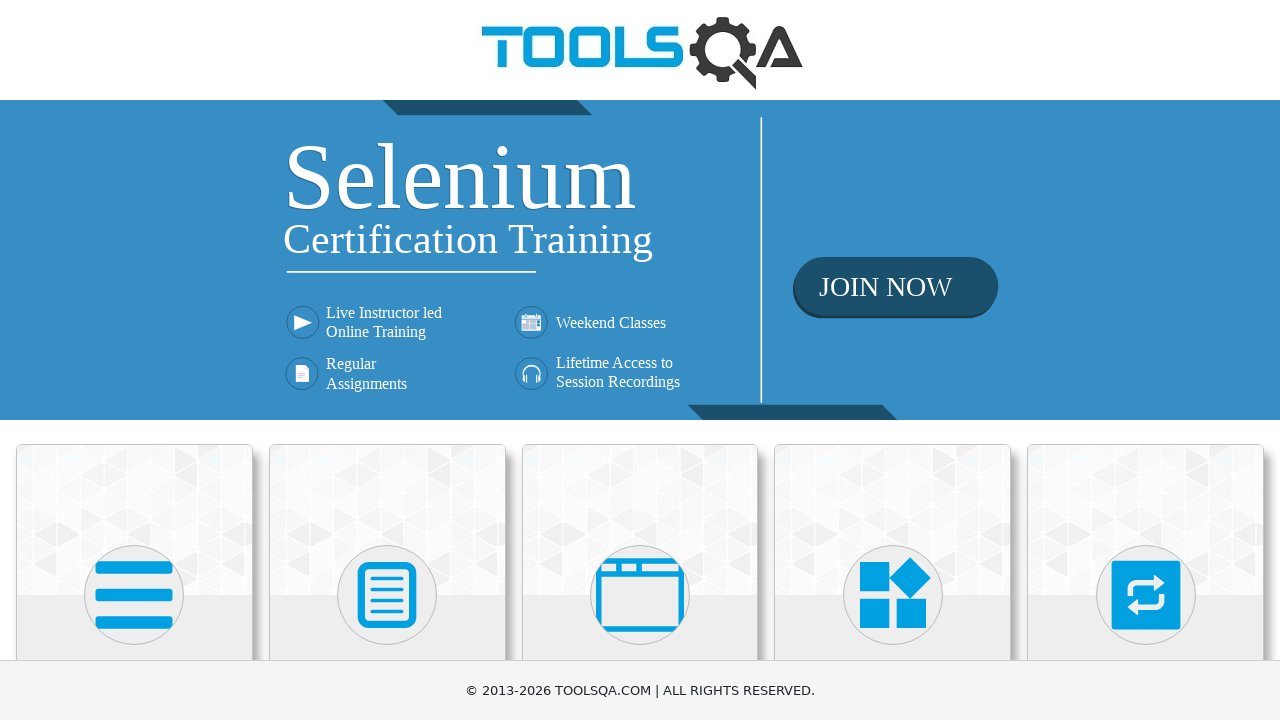

Clicked on 'Alerts, Frame & Windows' menu at (640, 360) on xpath=//h5[text()='Alerts, Frame & Windows']
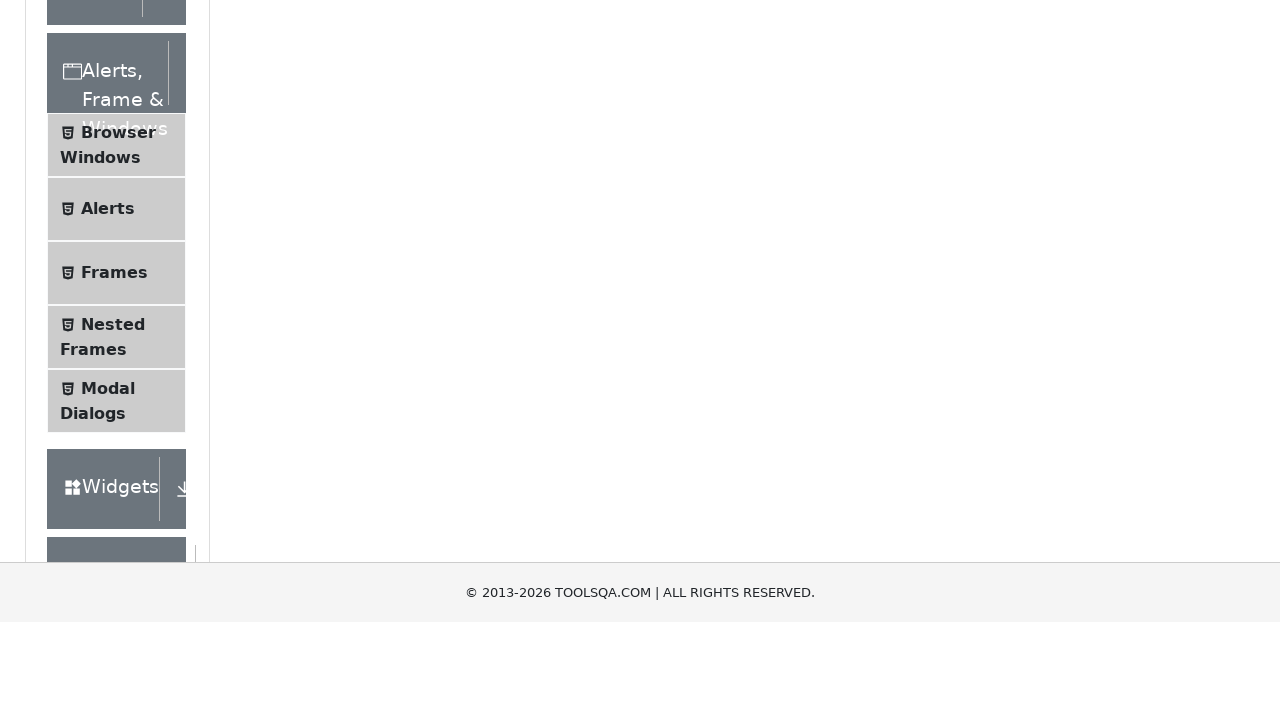

Clicked on 'Frames' menu item at (114, 565) on xpath=//span[text()='Frames']
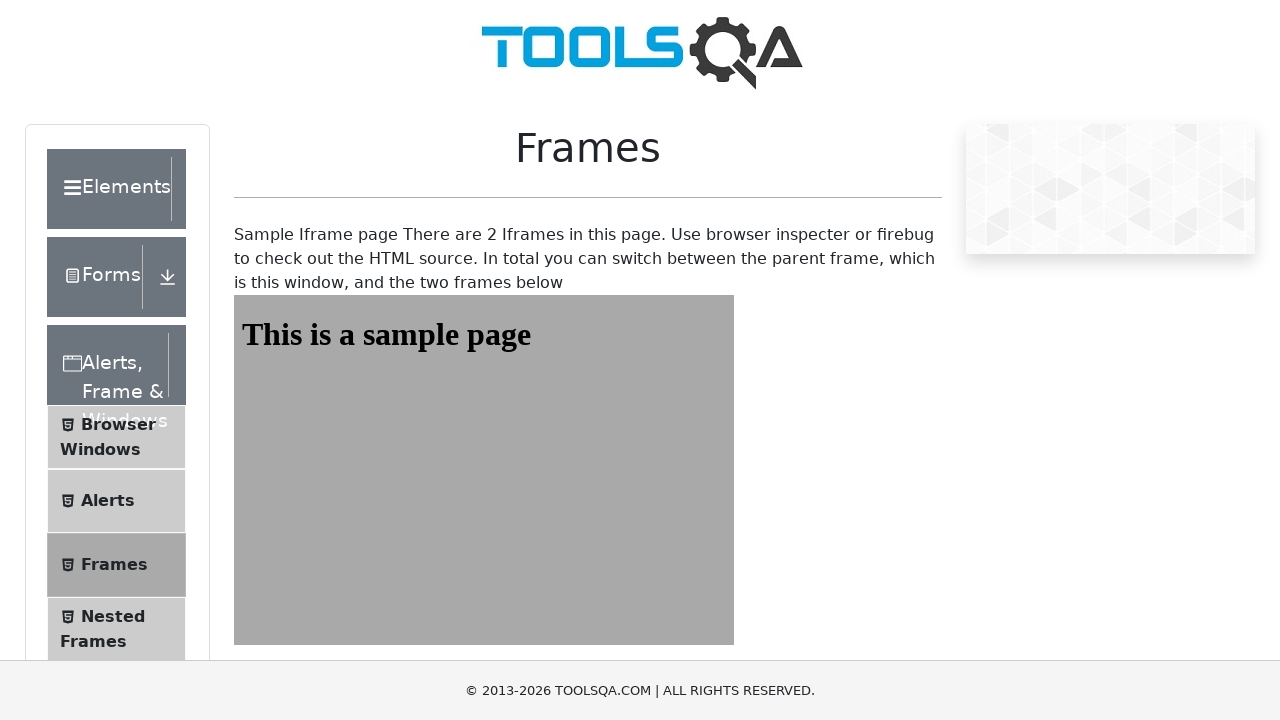

Located iframe#frame1
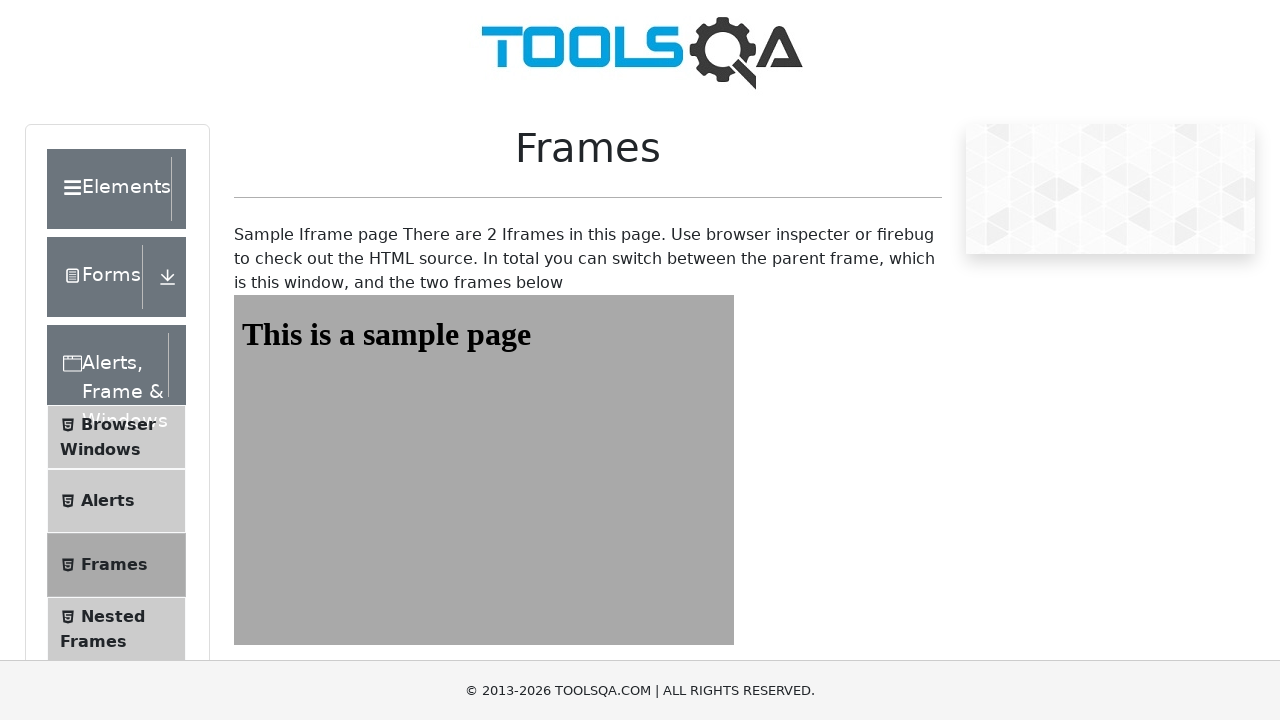

Retrieved heading text from frame 1: 'This is a sample page'
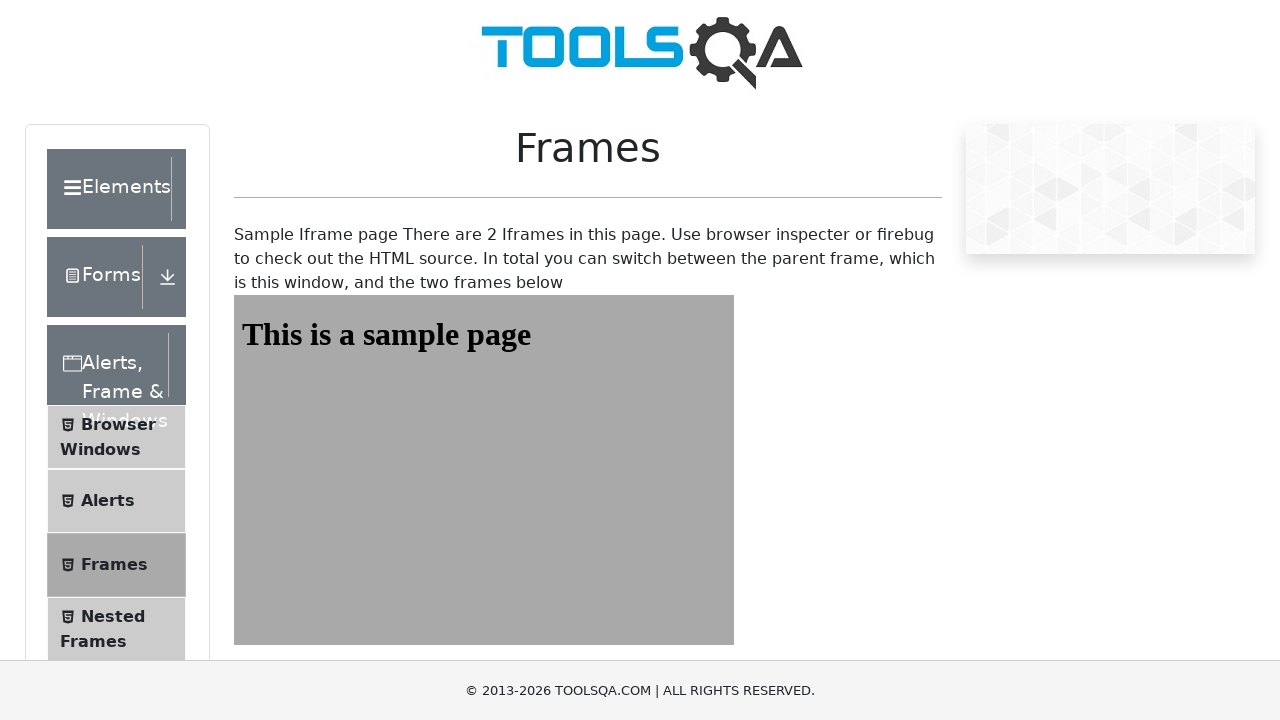

Located iframe#frame2
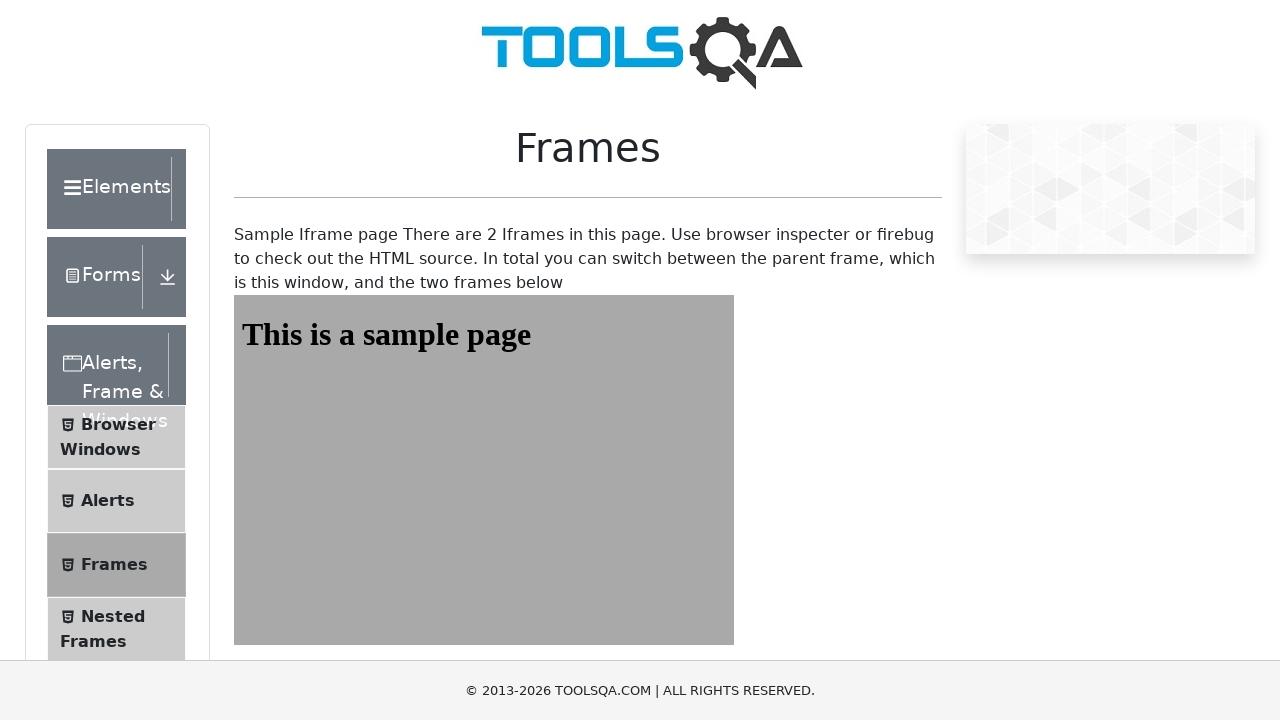

Retrieved heading text from frame 2: 'This is a sample page'
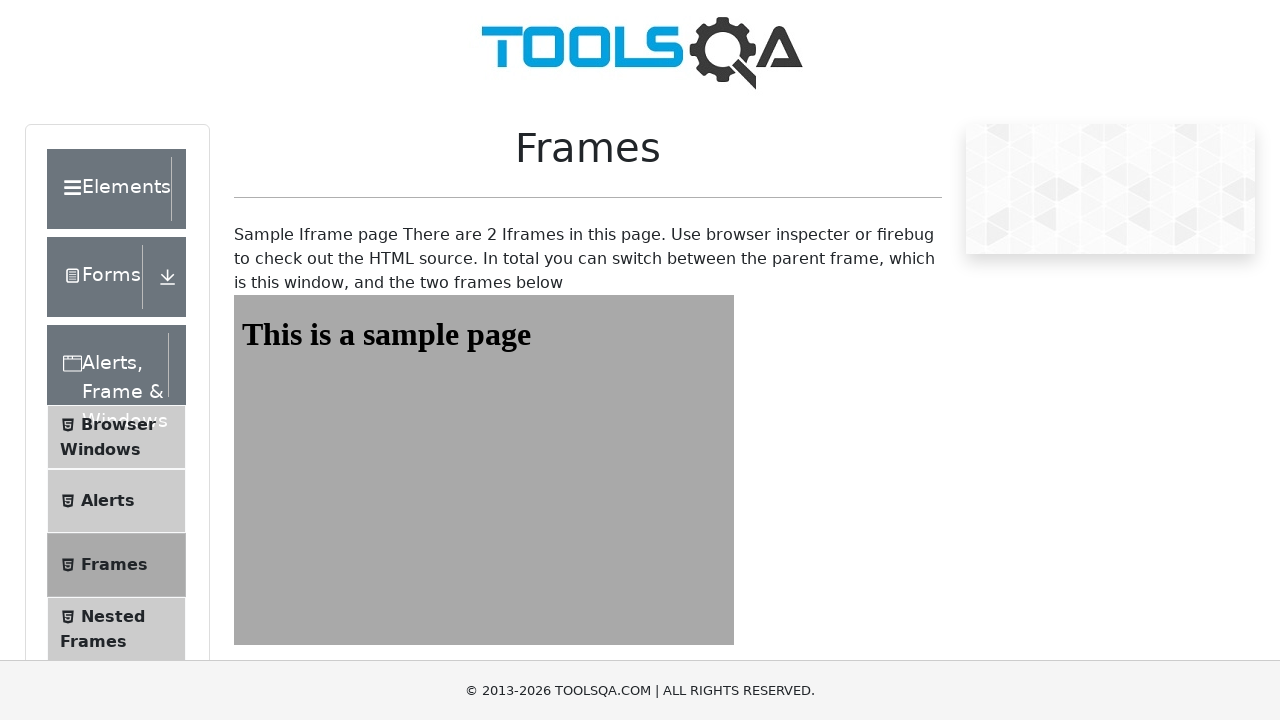

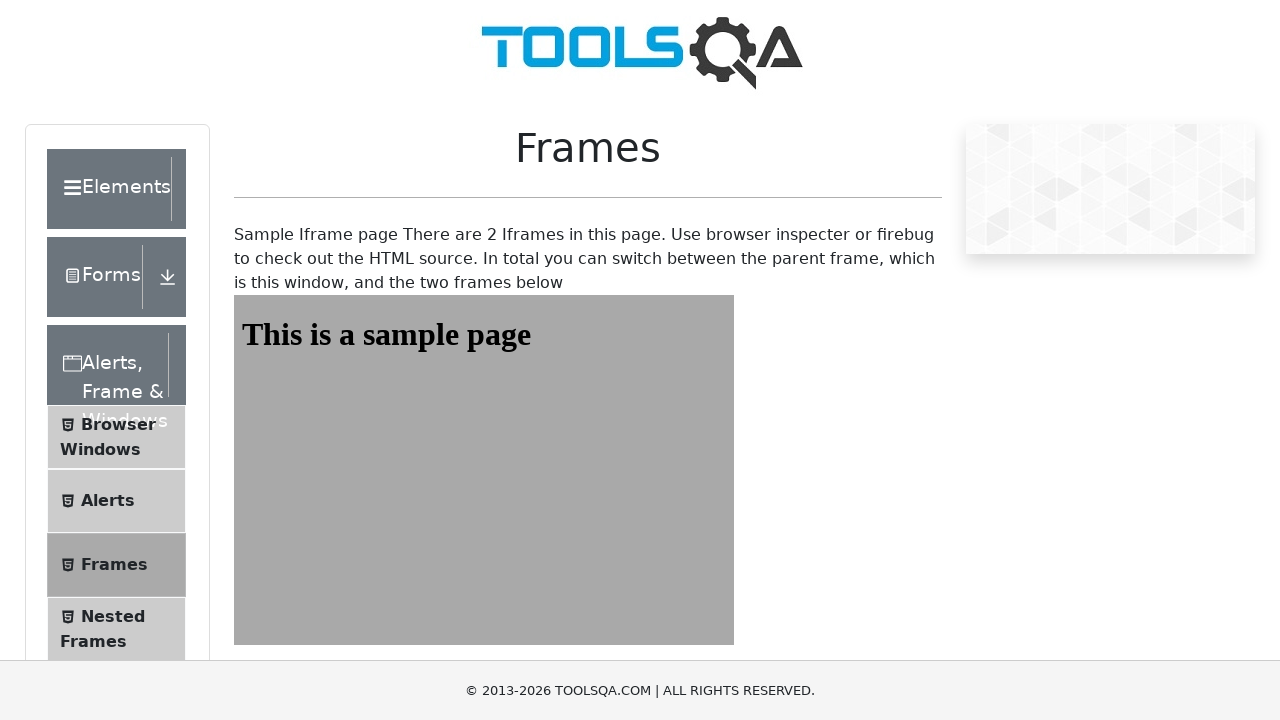